Navigates to the Invasion page and verifies that all expected sidebar subsections are present as links

Starting URL: http://arquillian.org

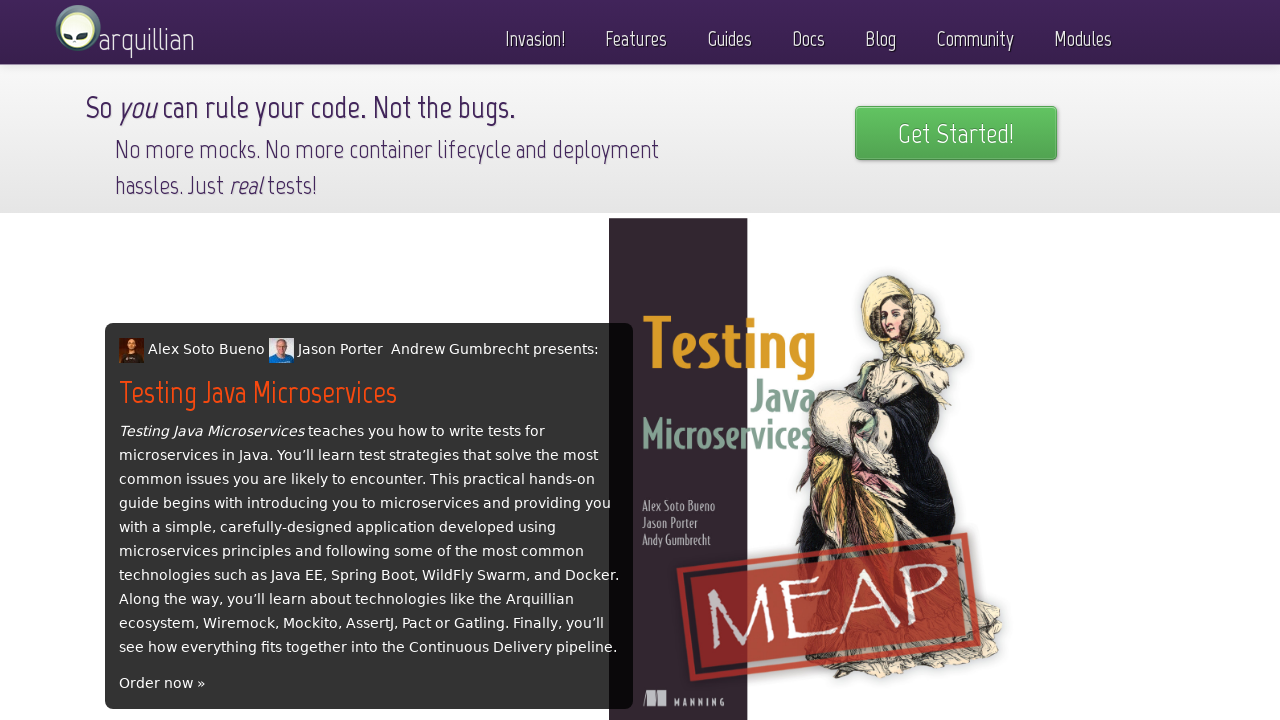

Clicked on Invasion! menu link at (535, 34) on text=Invasion!
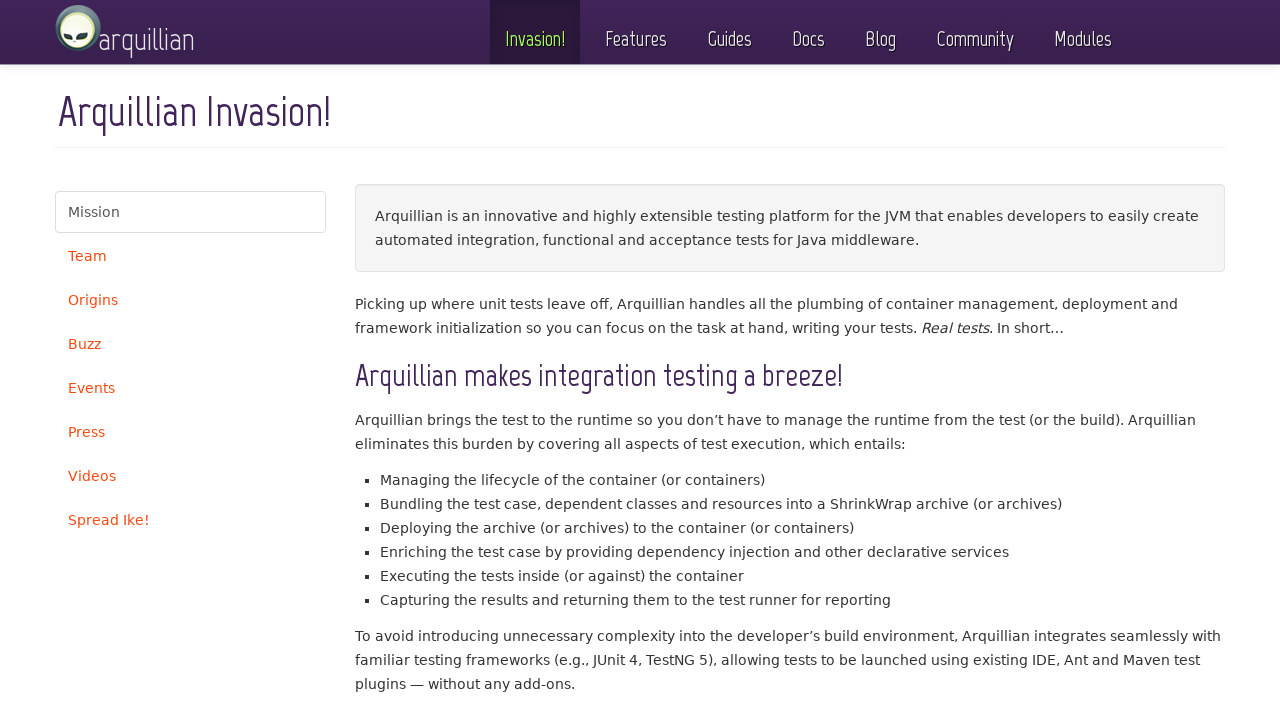

Verified Mission sidebar subsection is present
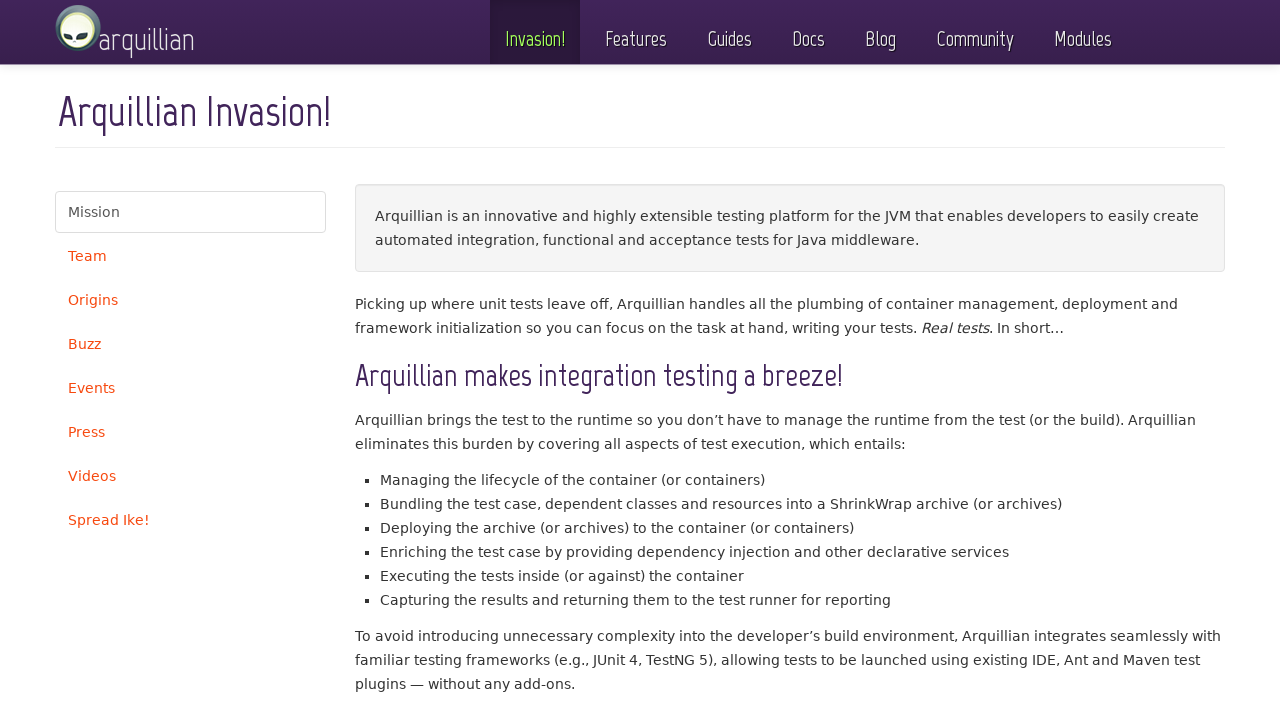

Verified Team sidebar subsection is present
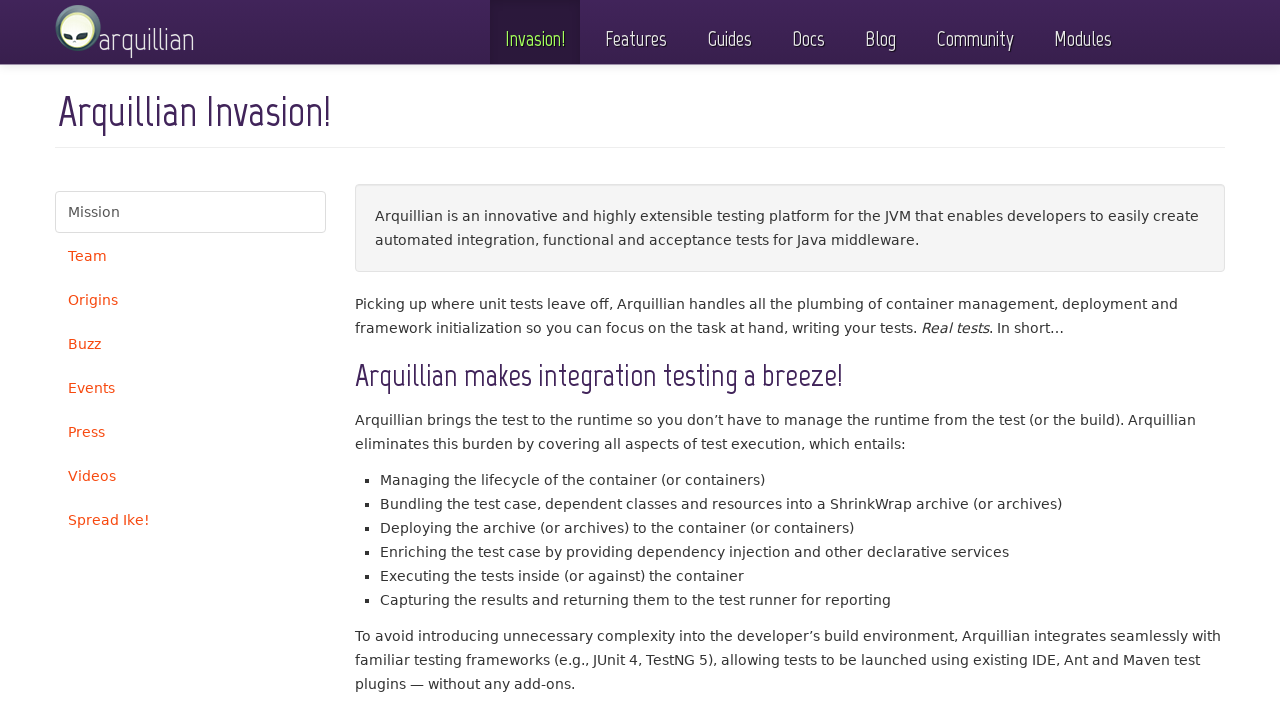

Verified Origins sidebar subsection is present
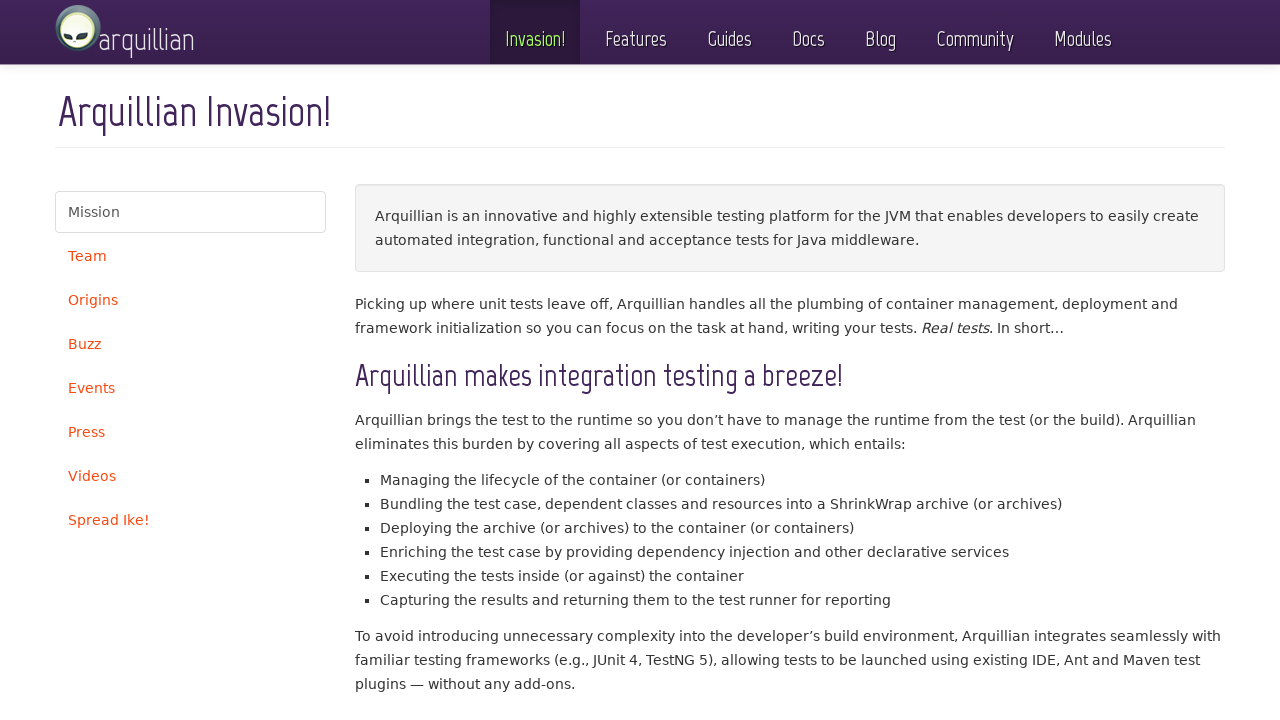

Verified Buzz sidebar subsection is present
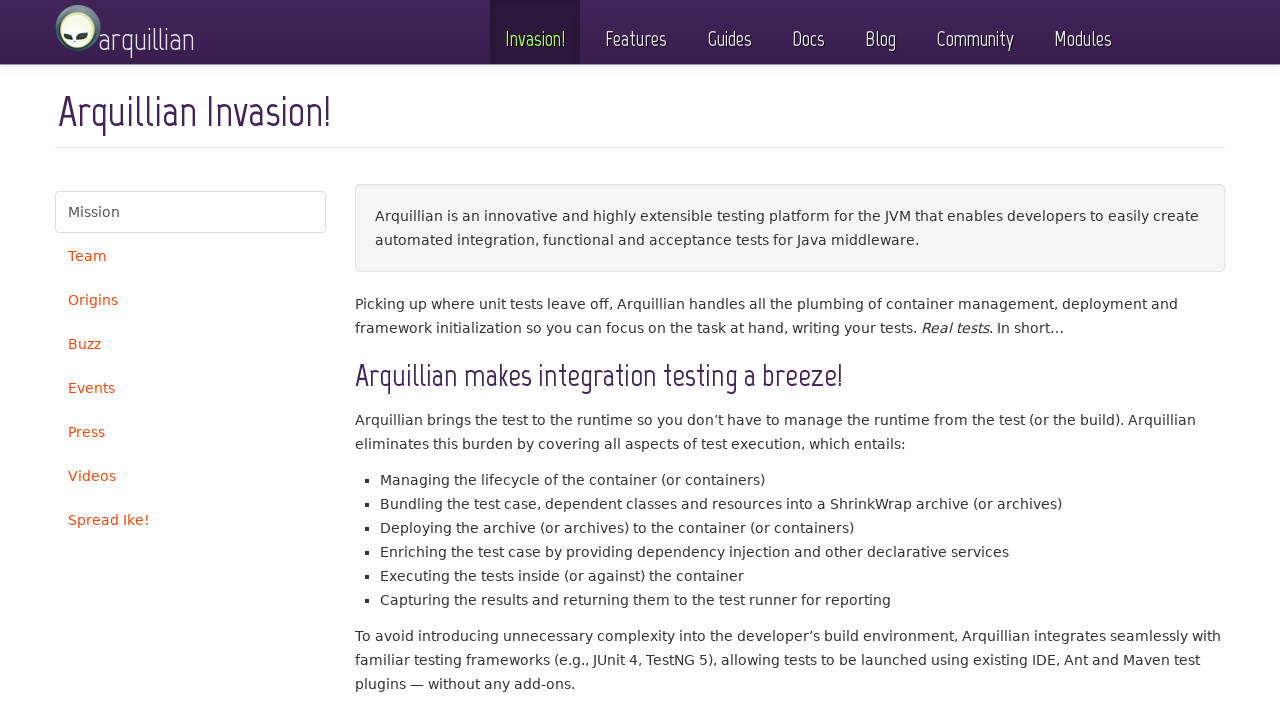

Verified Events sidebar subsection is present
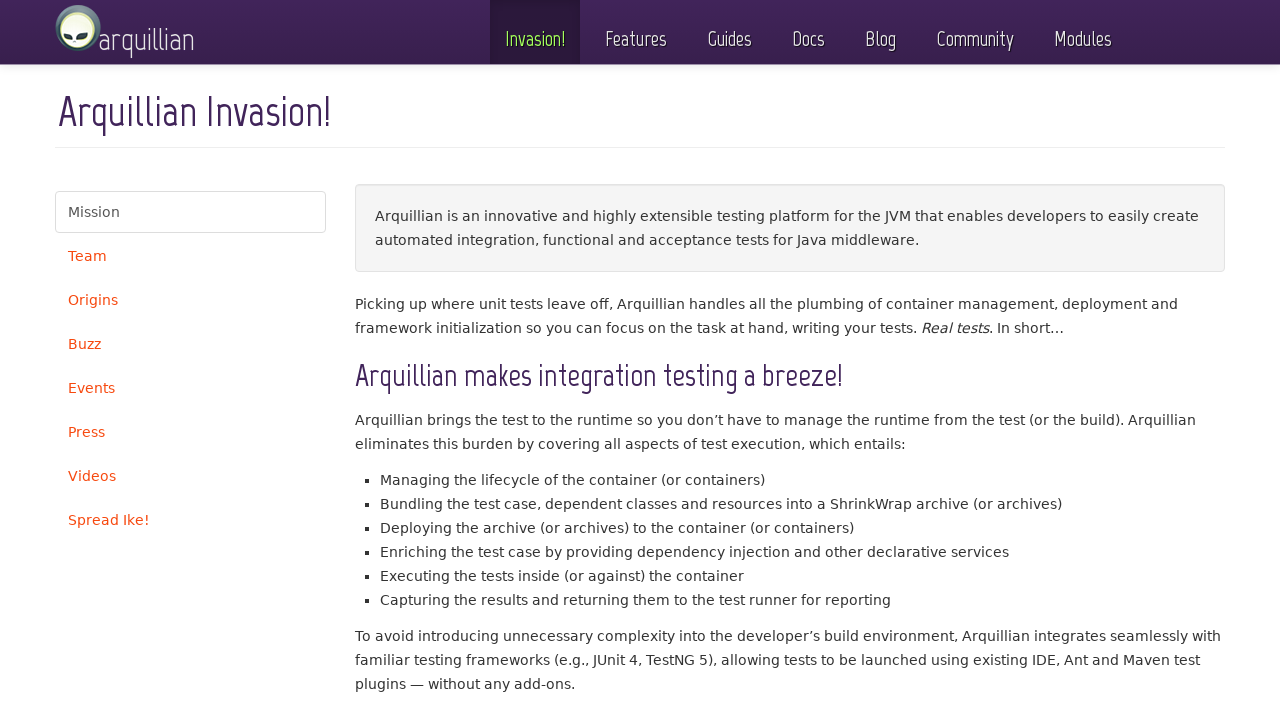

Verified Press sidebar subsection is present
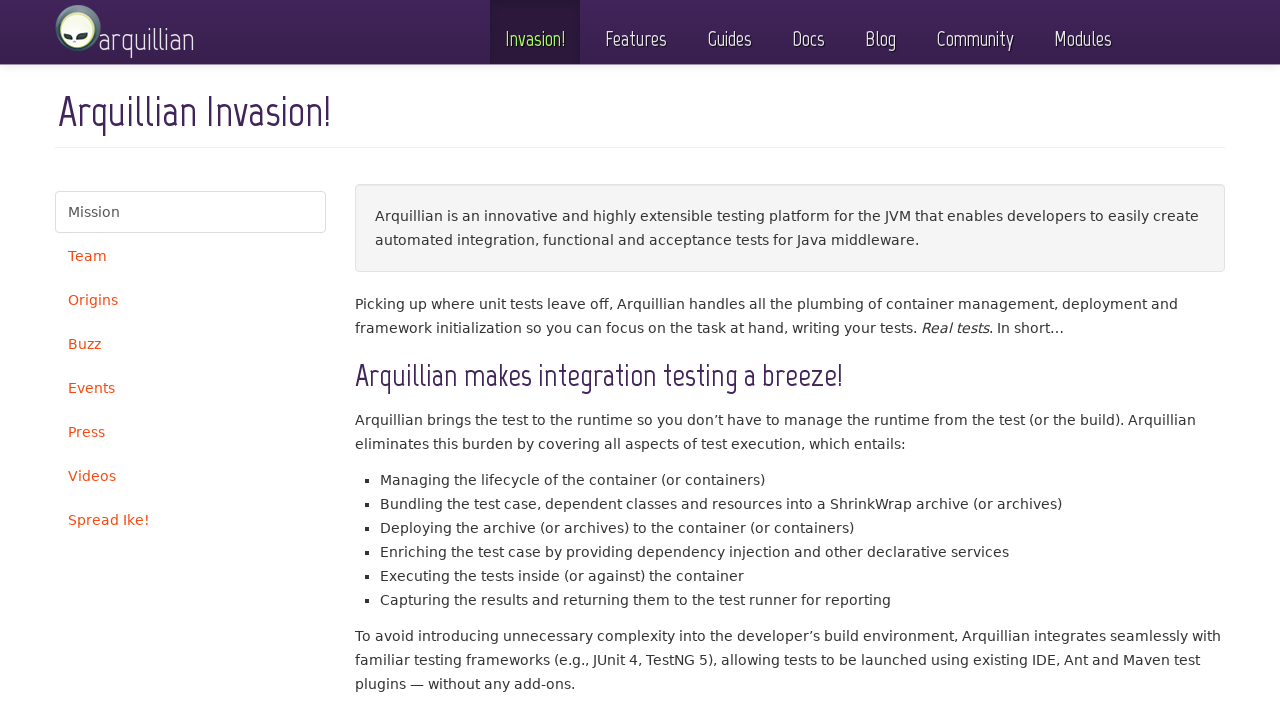

Verified Videos sidebar subsection is present
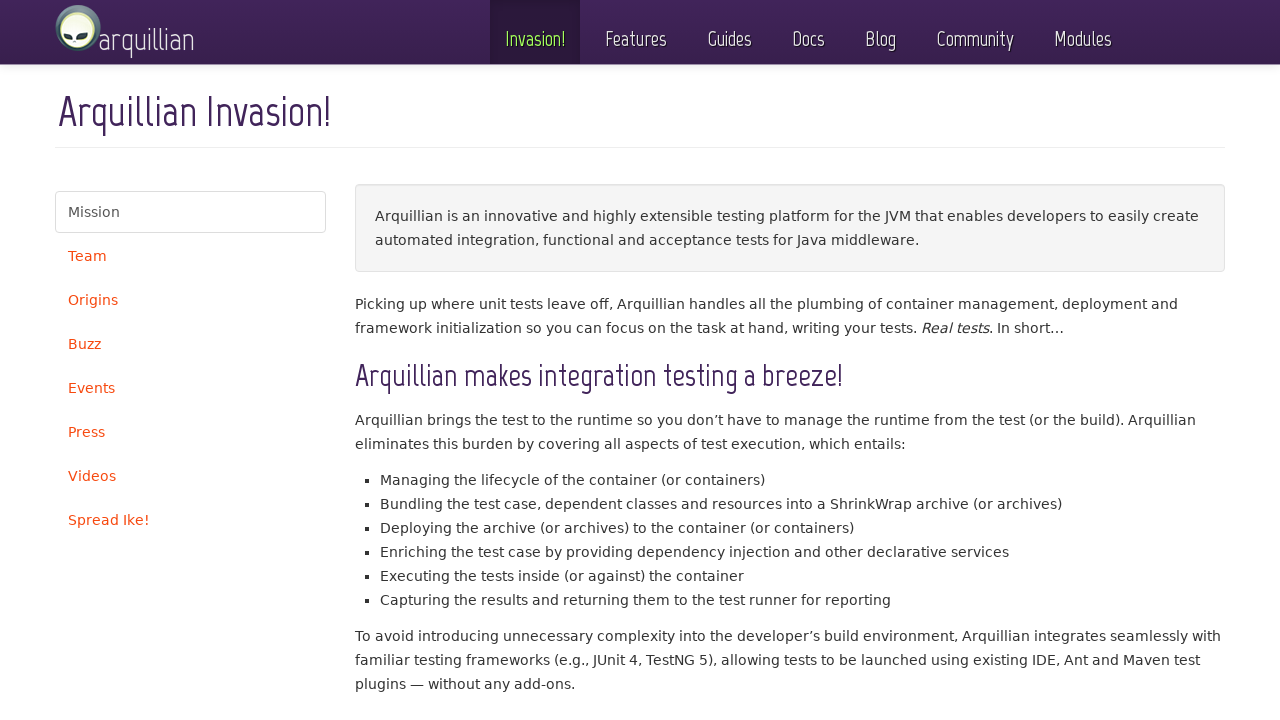

Verified Spread Ike! sidebar subsection is present
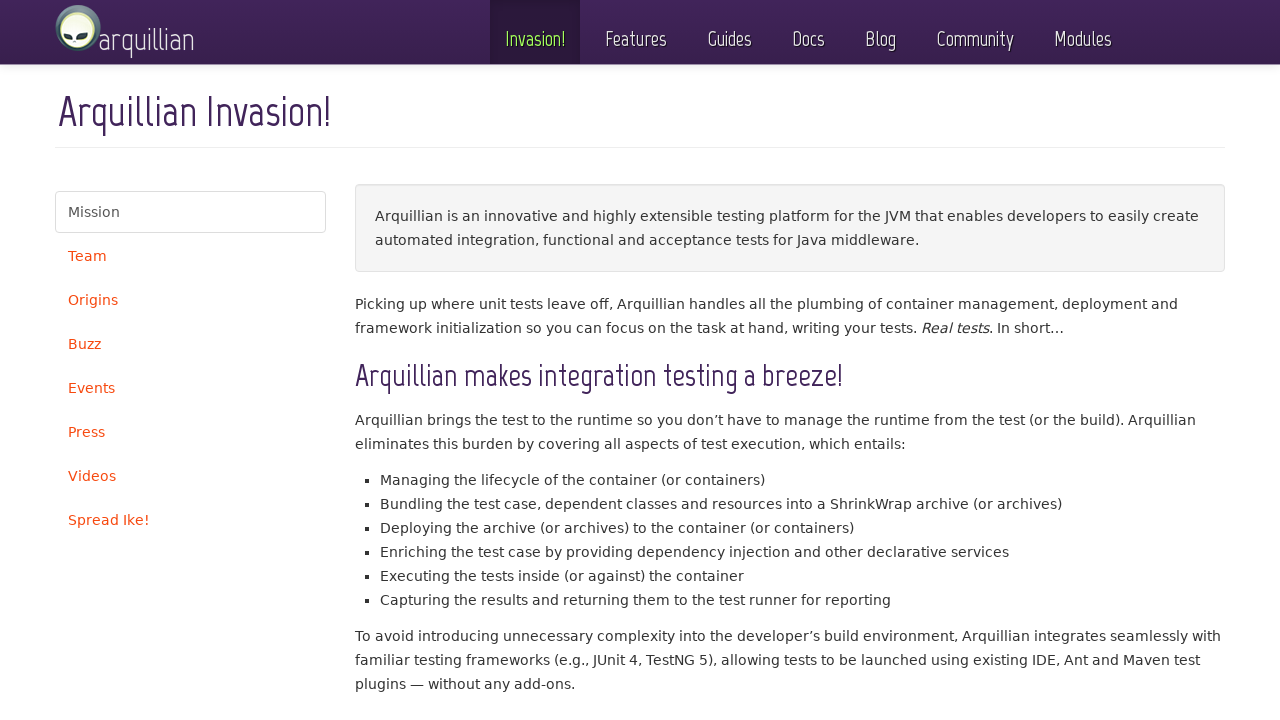

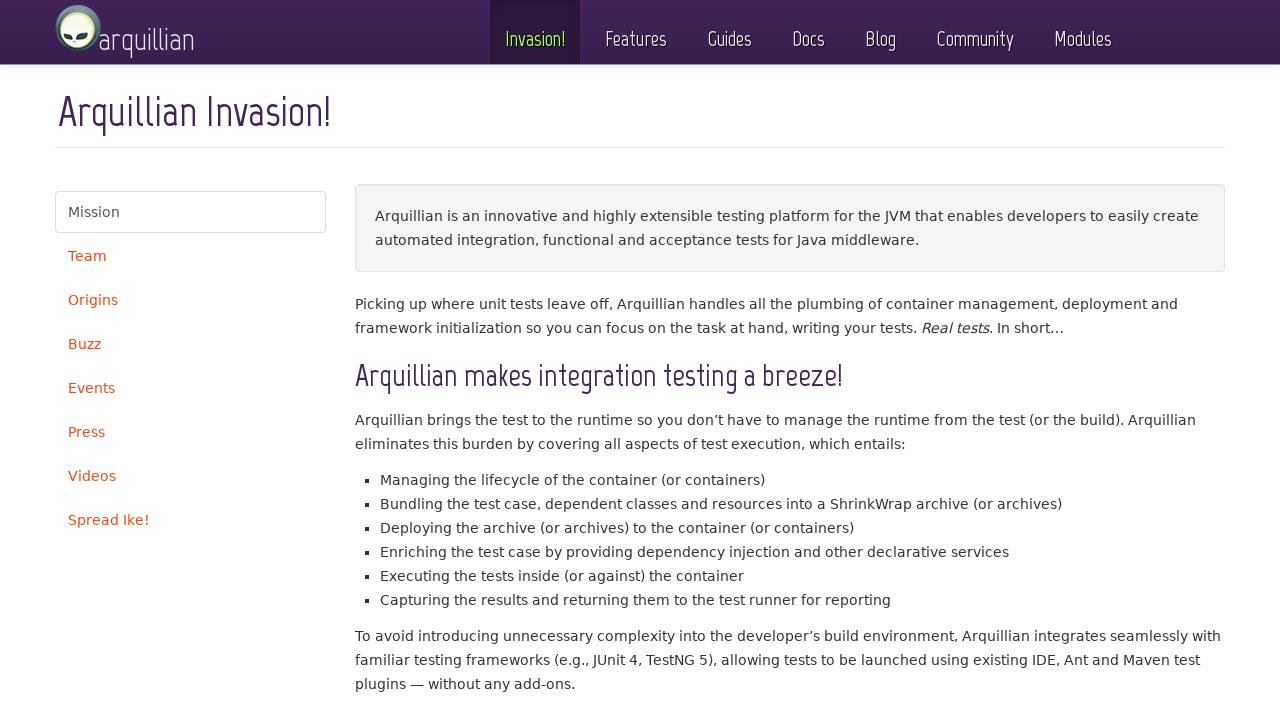